Tests that edits are saved when the input field loses focus (blur event)

Starting URL: https://demo.playwright.dev/todomvc

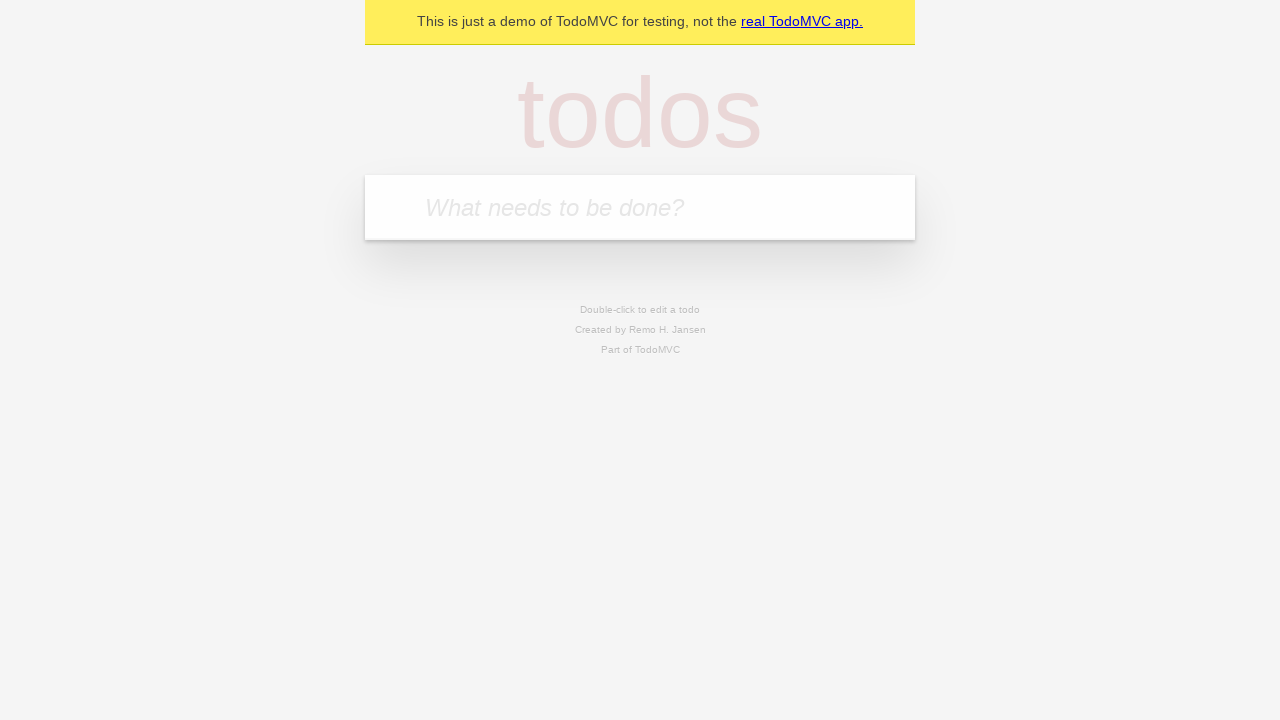

Filled first todo input with 'buy some cheese' on internal:attr=[placeholder="What needs to be done?"i]
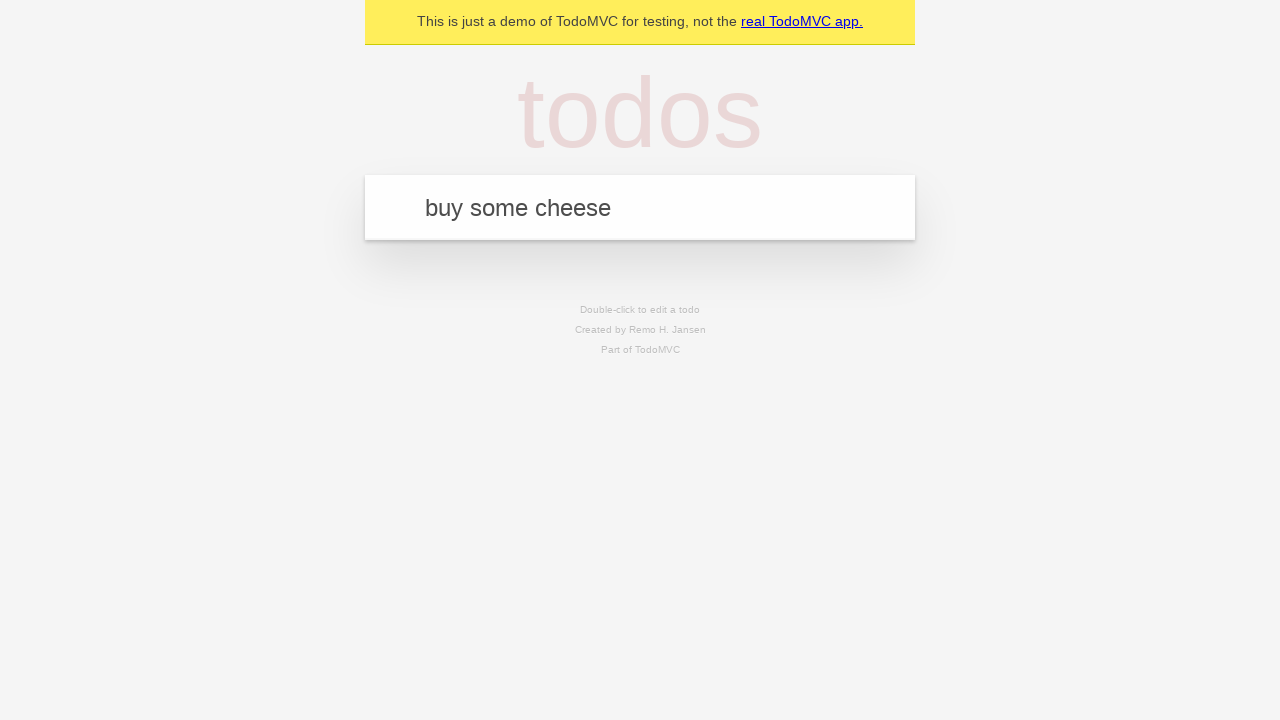

Pressed Enter to create first todo on internal:attr=[placeholder="What needs to be done?"i]
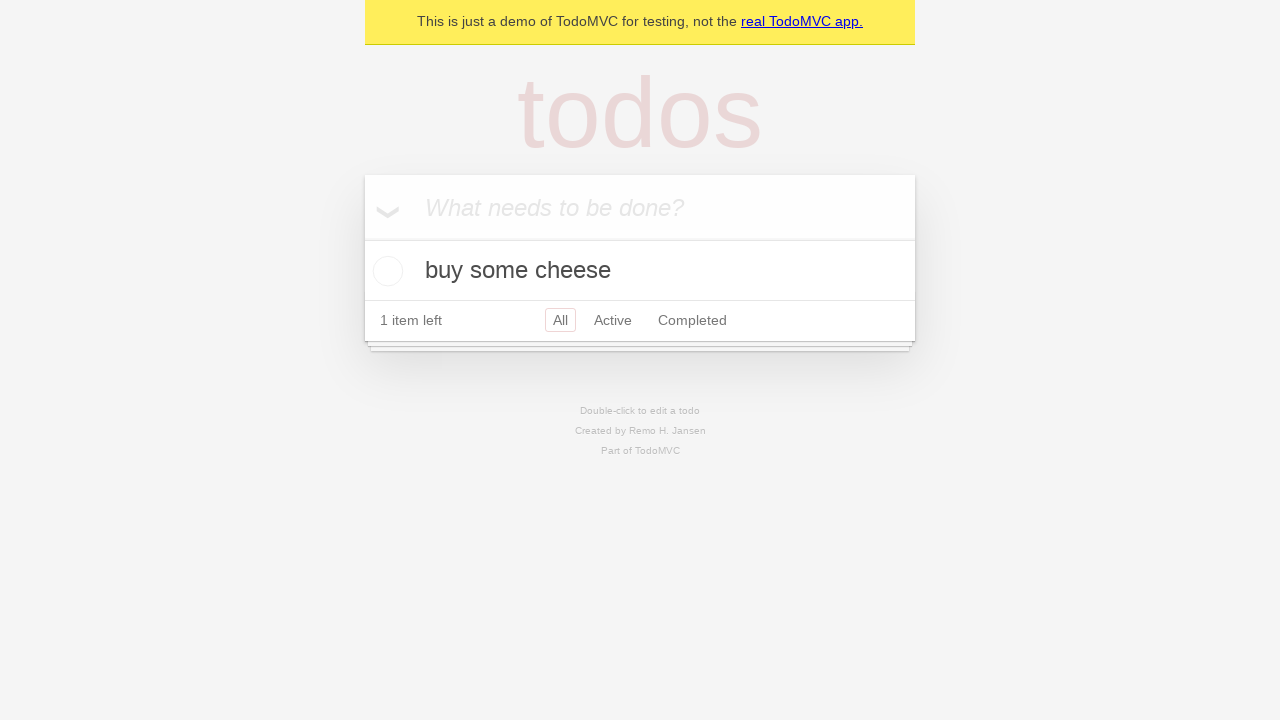

Filled second todo input with 'feed the cat' on internal:attr=[placeholder="What needs to be done?"i]
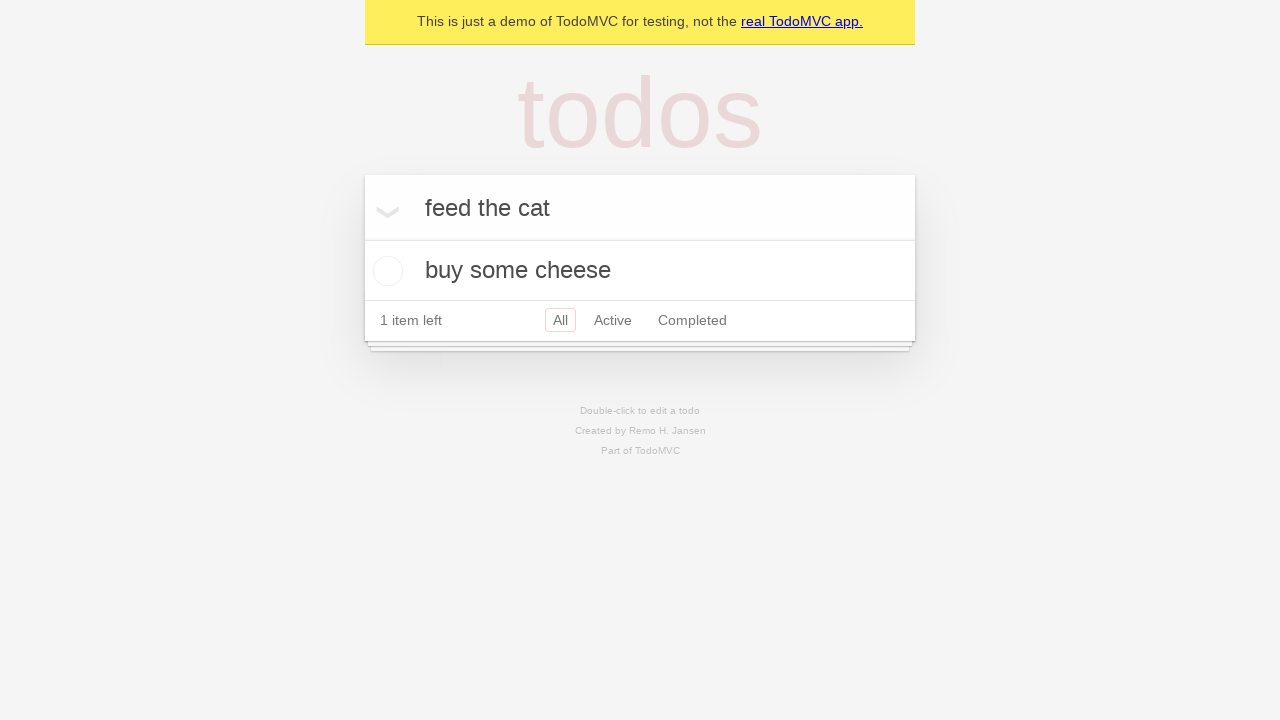

Pressed Enter to create second todo on internal:attr=[placeholder="What needs to be done?"i]
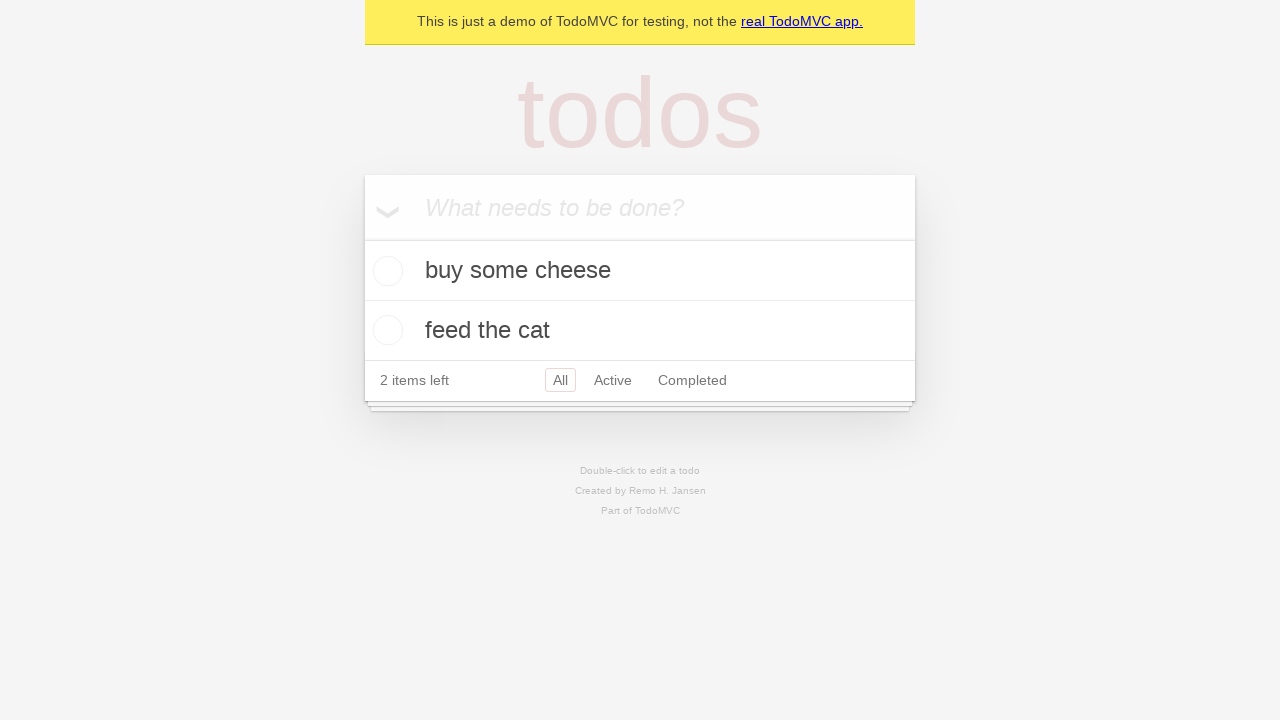

Filled third todo input with 'book a doctors appointment' on internal:attr=[placeholder="What needs to be done?"i]
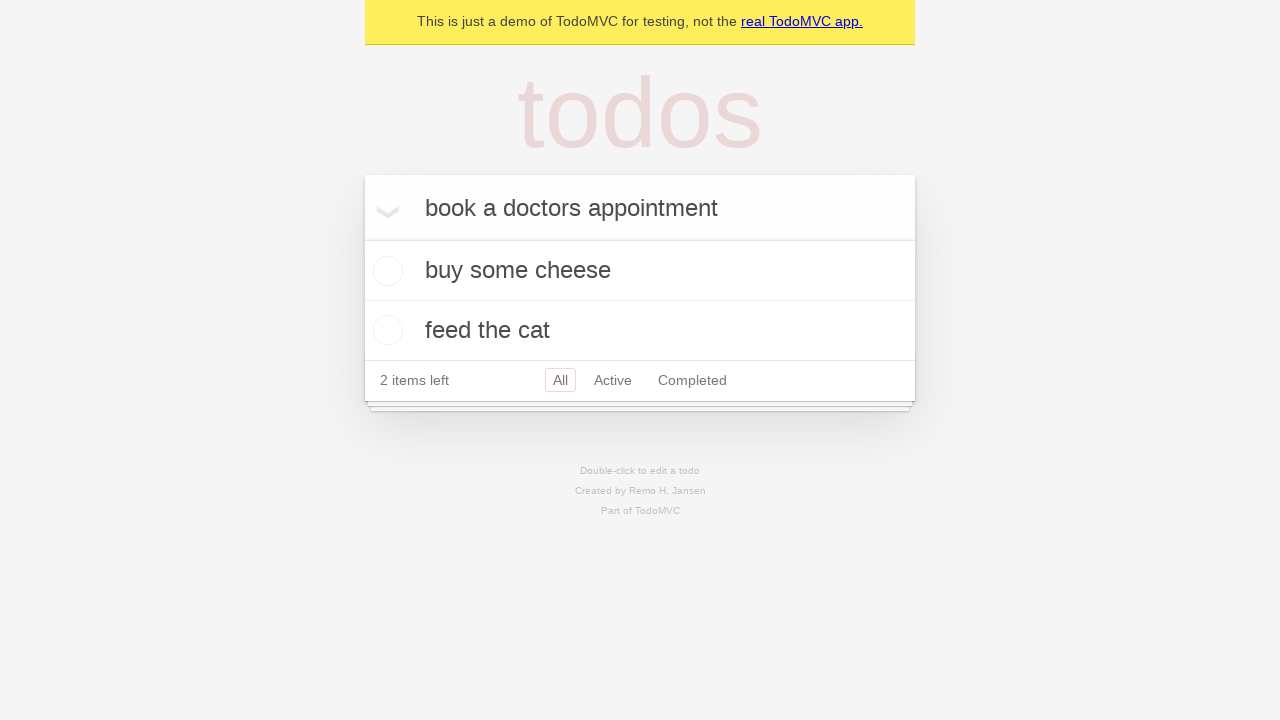

Pressed Enter to create third todo on internal:attr=[placeholder="What needs to be done?"i]
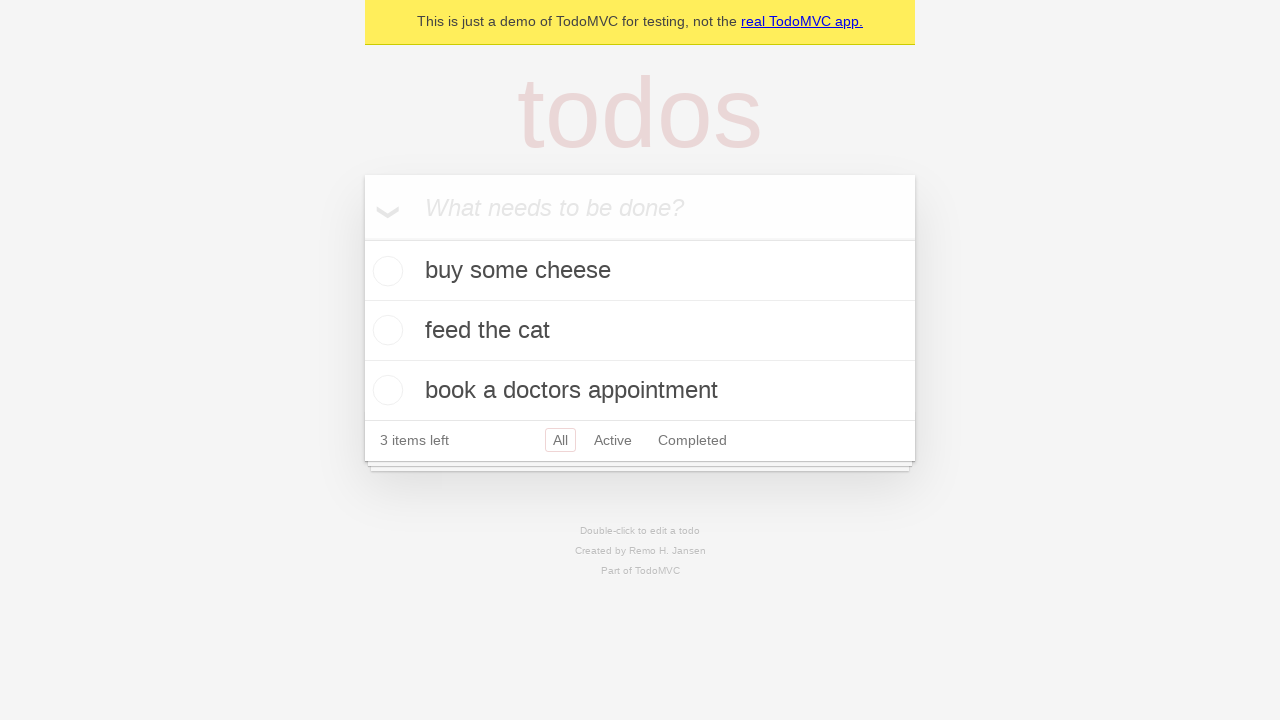

Double-clicked second todo to enter edit mode at (640, 331) on internal:testid=[data-testid="todo-item"s] >> nth=1
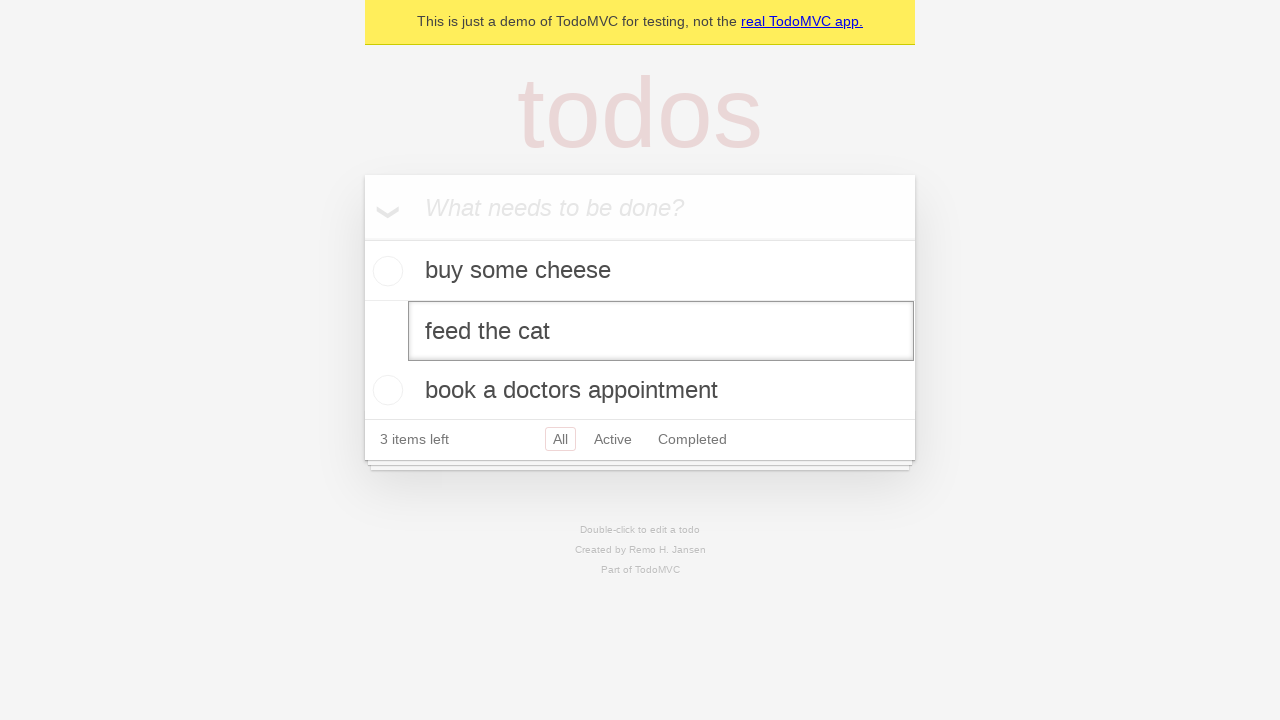

Filled edit textbox with 'buy some sausages' on internal:testid=[data-testid="todo-item"s] >> nth=1 >> internal:role=textbox[nam
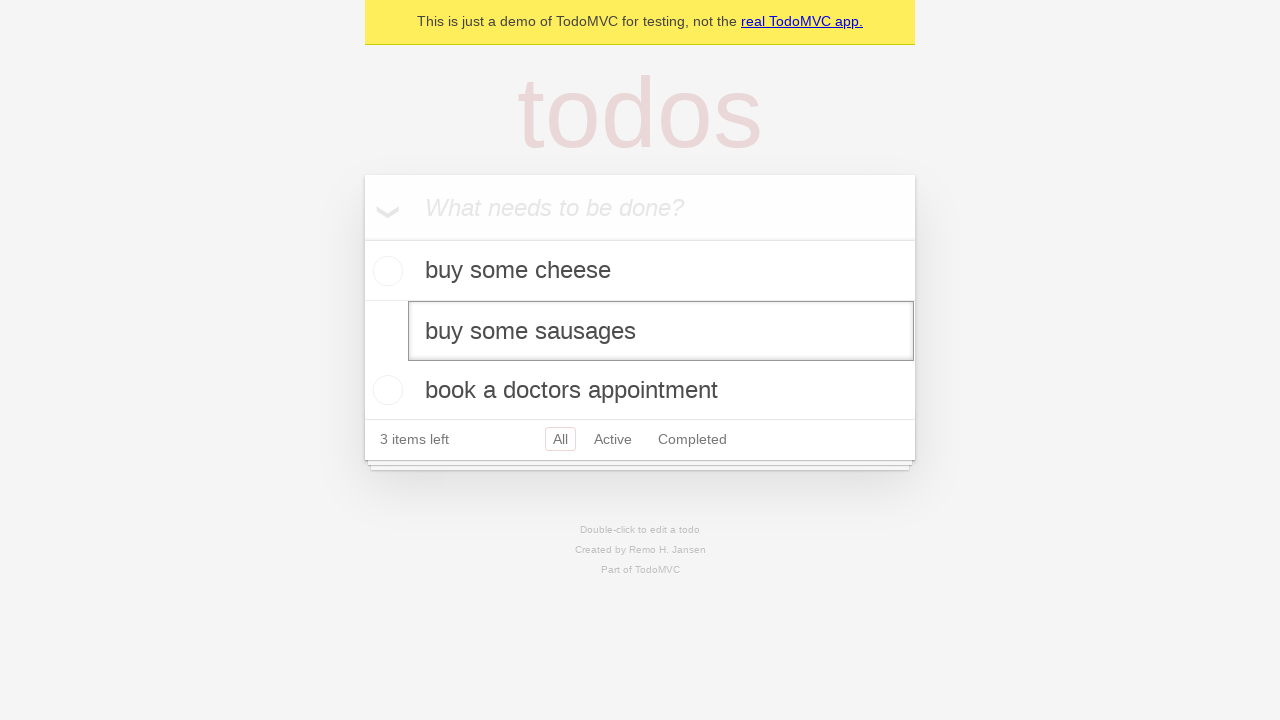

Dispatched blur event to save edited todo on blur
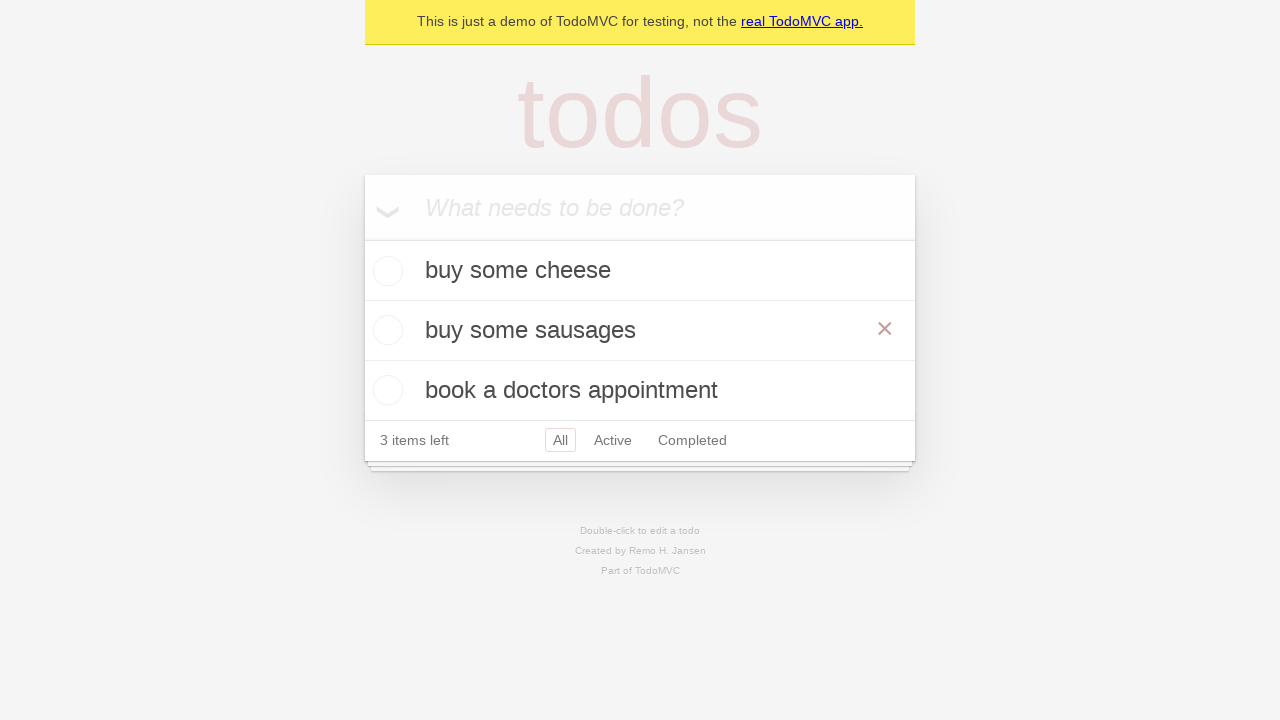

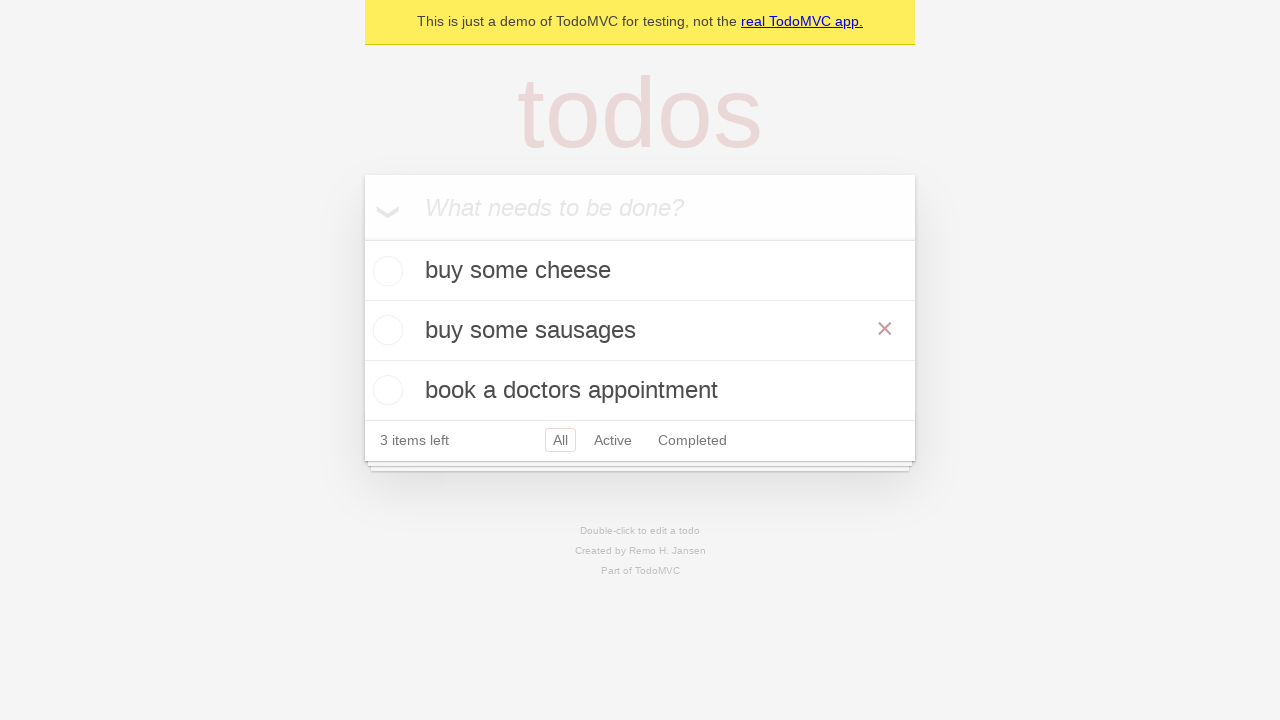